Tests adding a new task "Aprender Selenium" to the sample todo app and verifies it appears in the list

Starting URL: https://lambdatest.github.io/sample-todo-app/

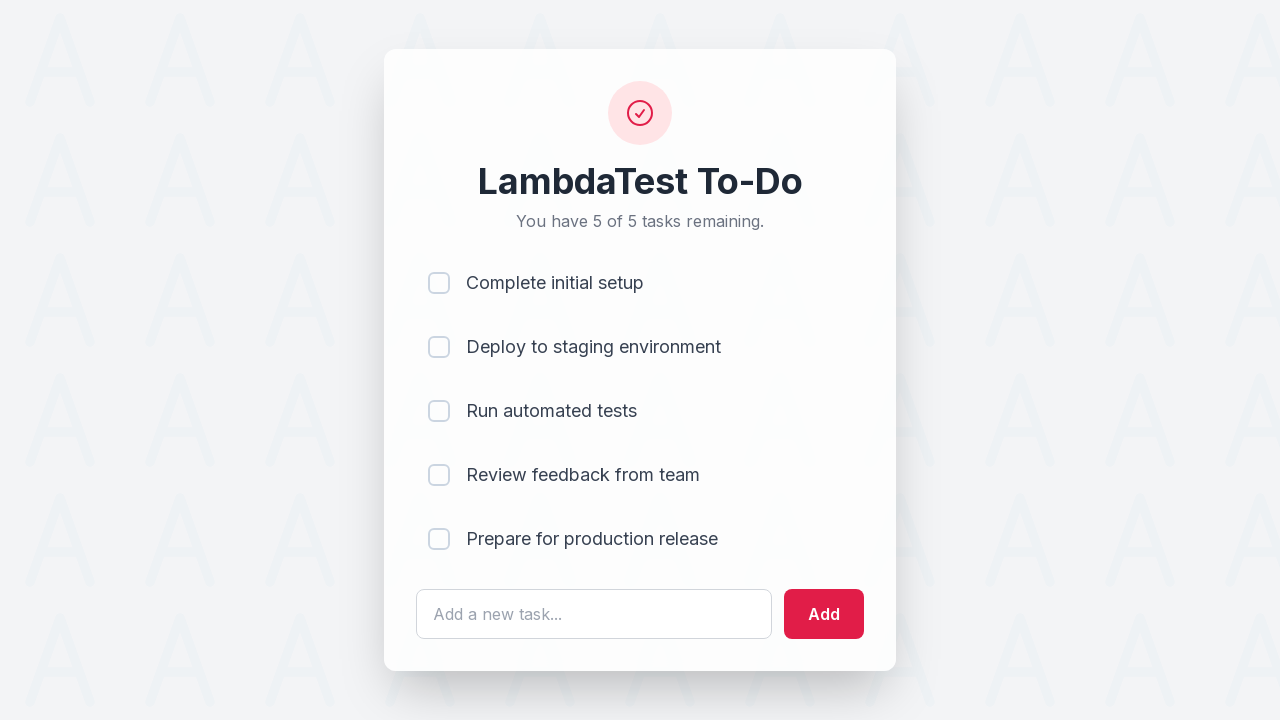

Filled task input field with 'Aprender Selenium' on #sampletodotext
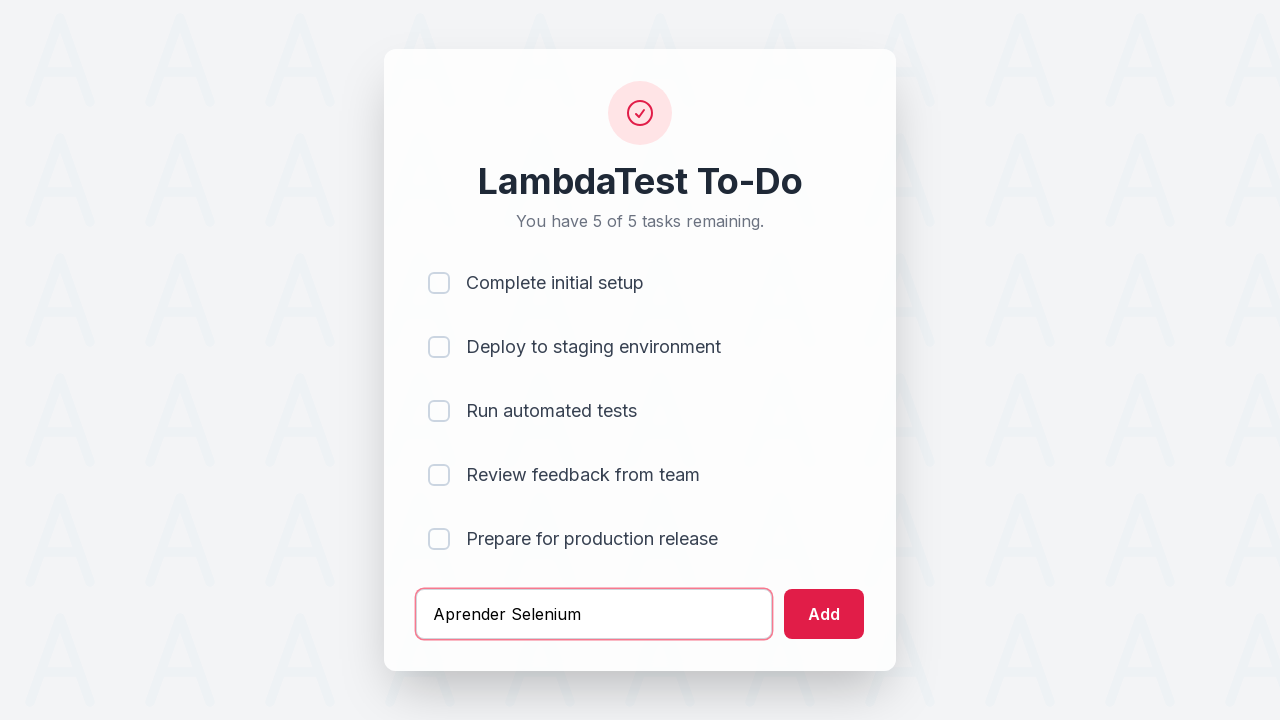

Pressed Enter to add the task on #sampletodotext
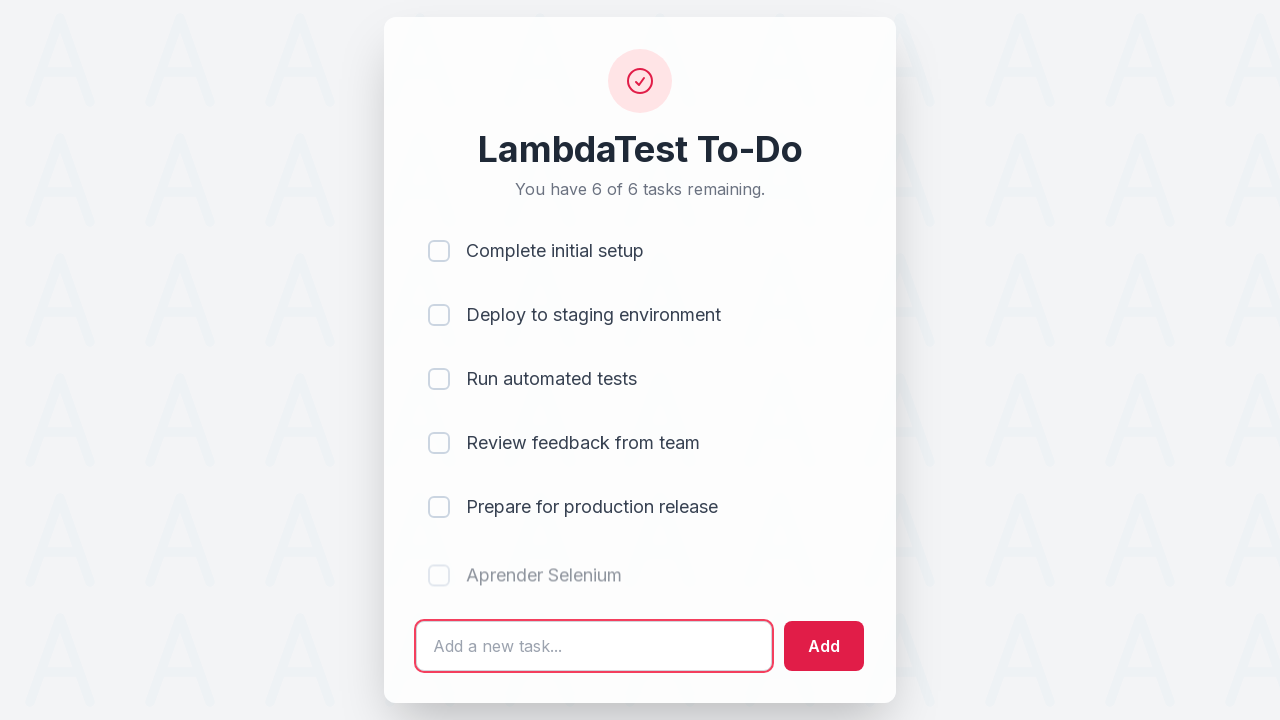

Task 'Aprender Selenium' appeared in the todo list
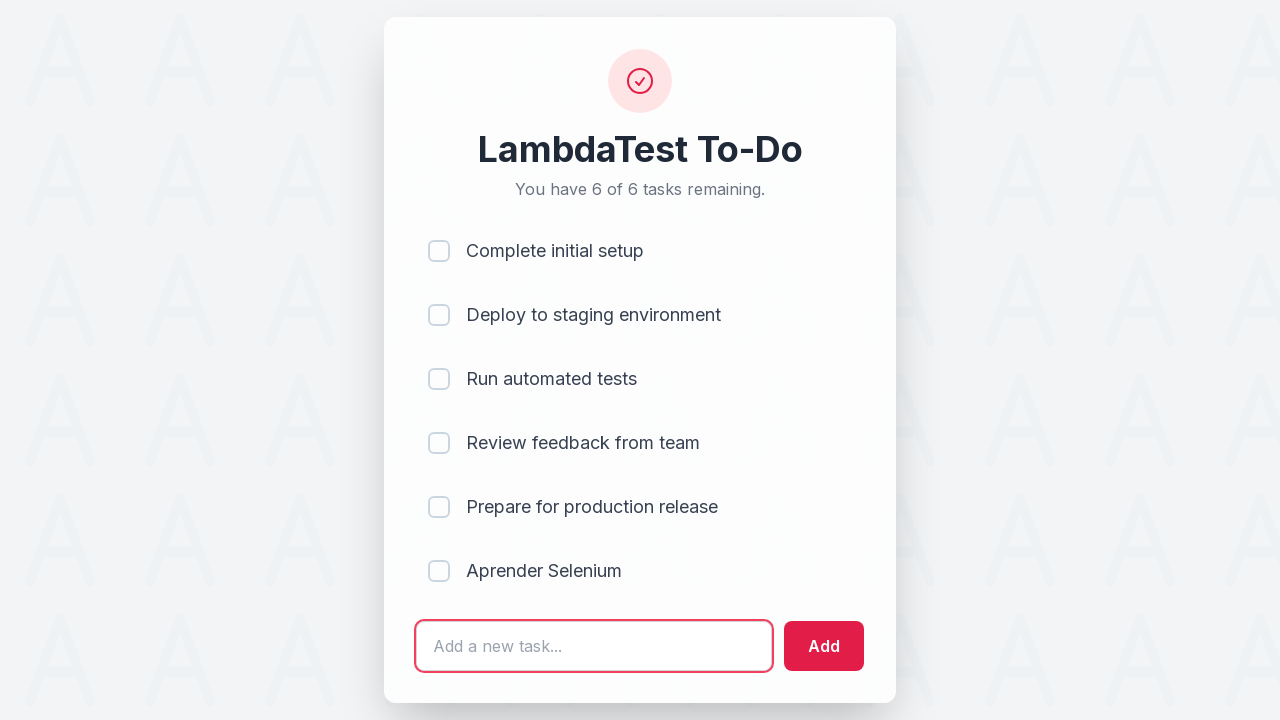

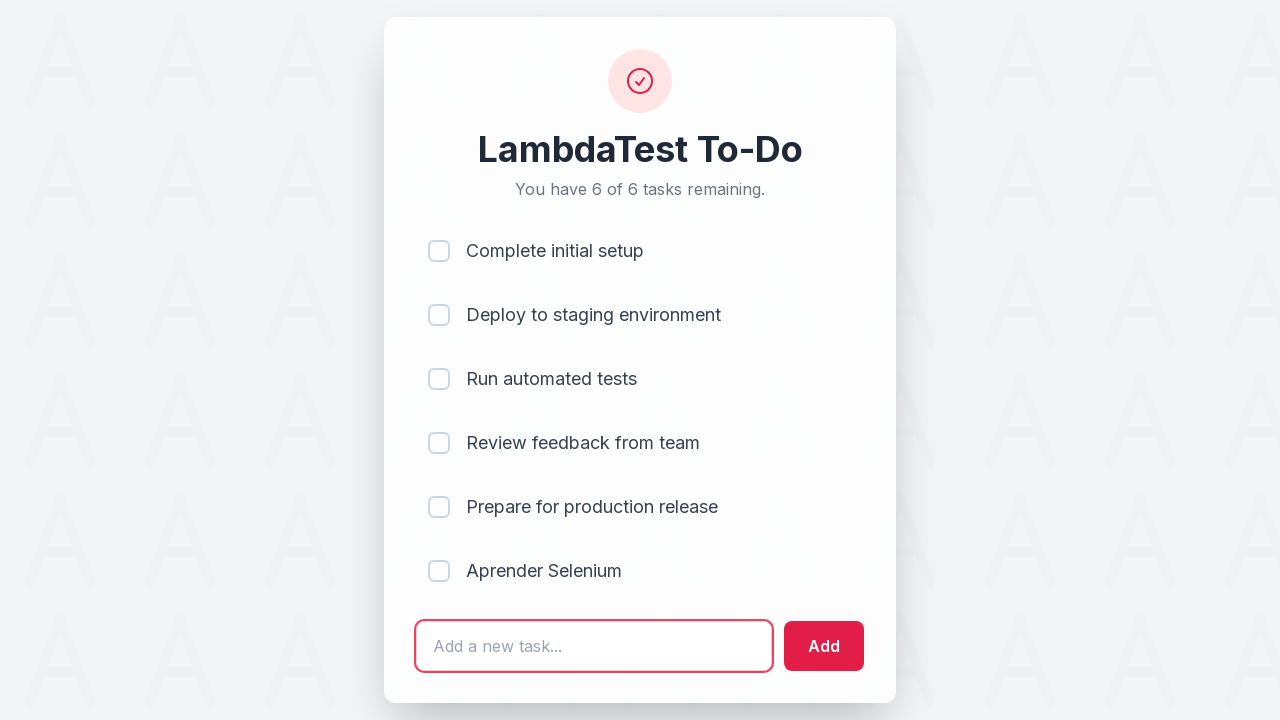